Tests login error handling by entering invalid credentials and verifying the error message is displayed

Starting URL: https://www.saucedemo.com/

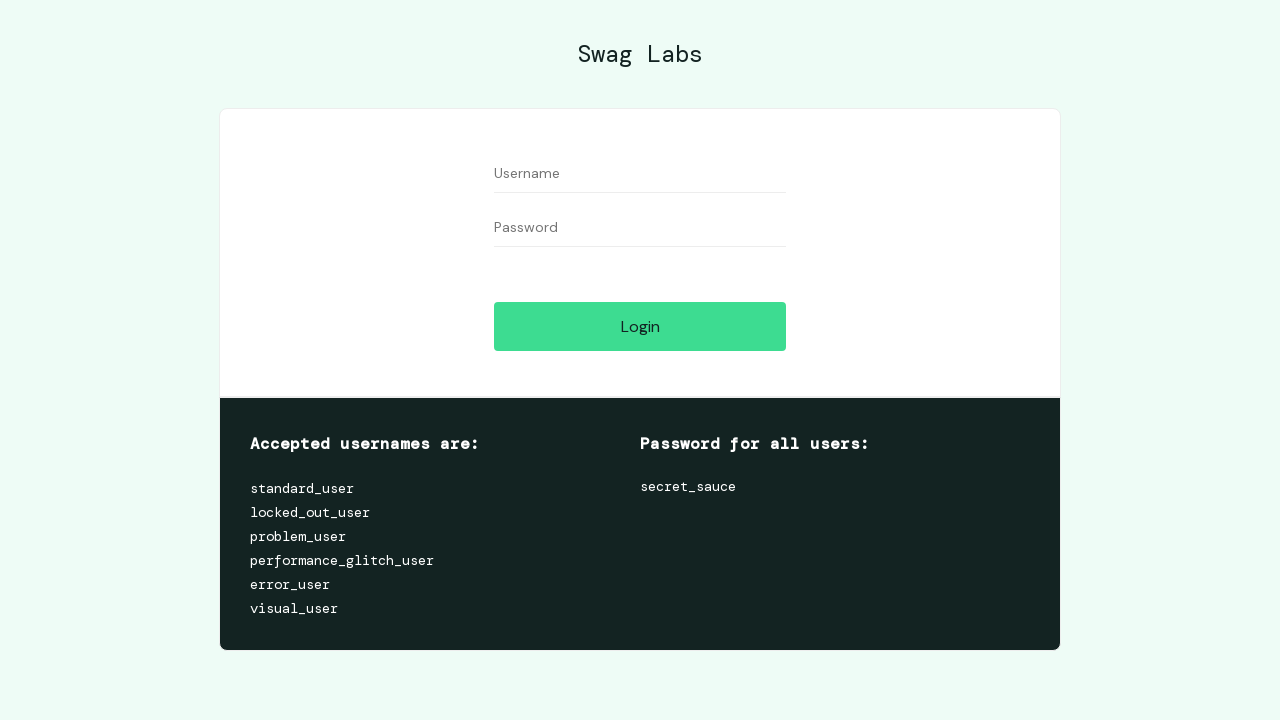

Filled username field with invalid value 'Java' on input#user-name
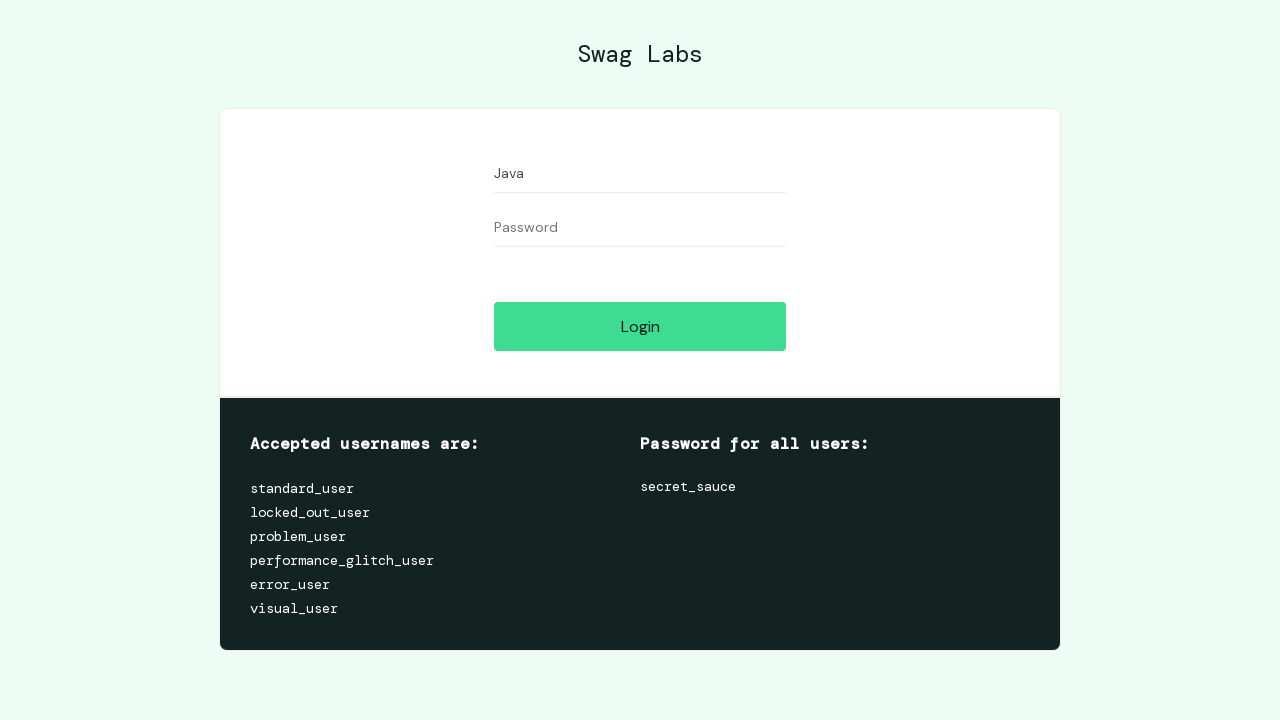

Filled password field with invalid value 'Selenium' on input#password
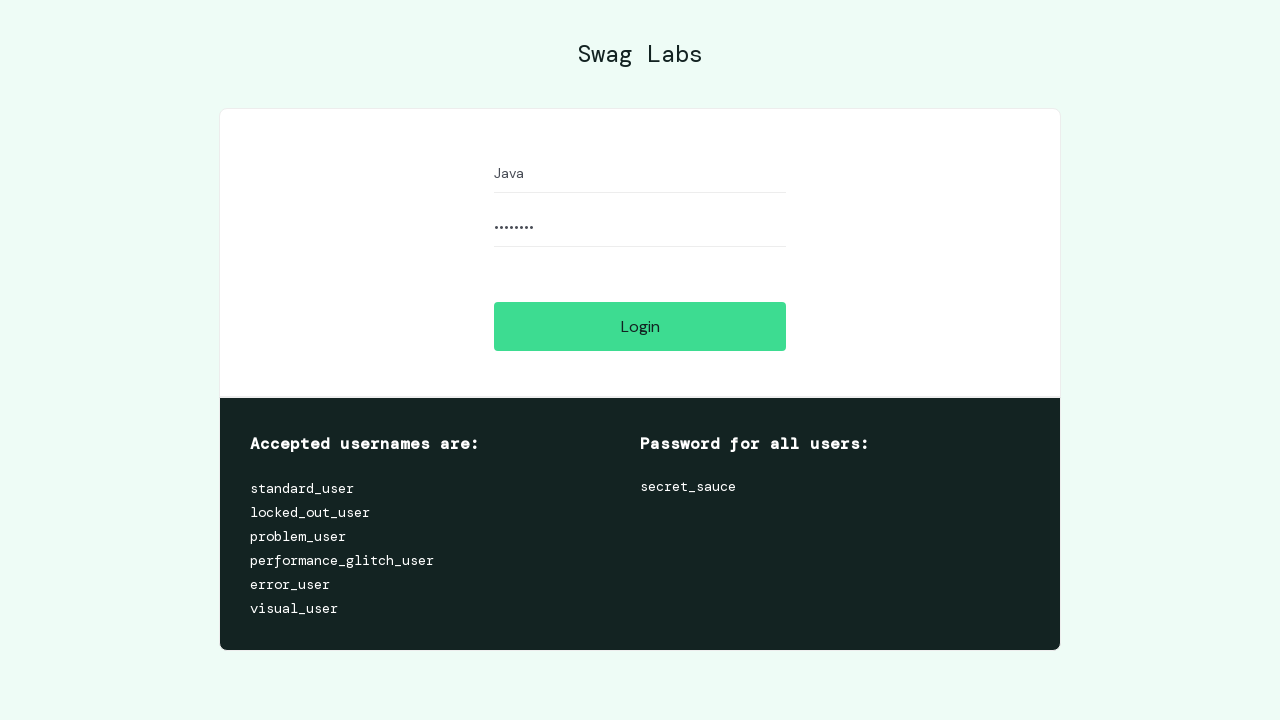

Clicked login button to attempt authentication with invalid credentials at (640, 326) on input#login-button
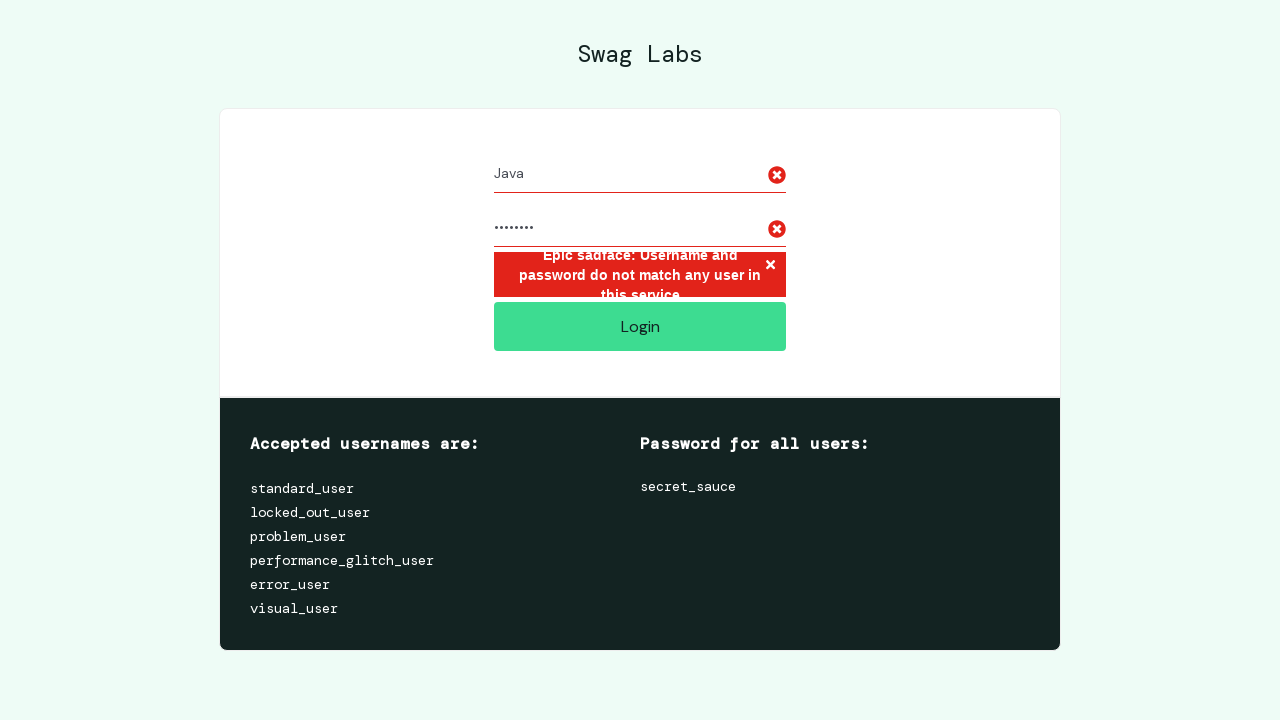

Error message appeared confirming login failed with invalid credentials
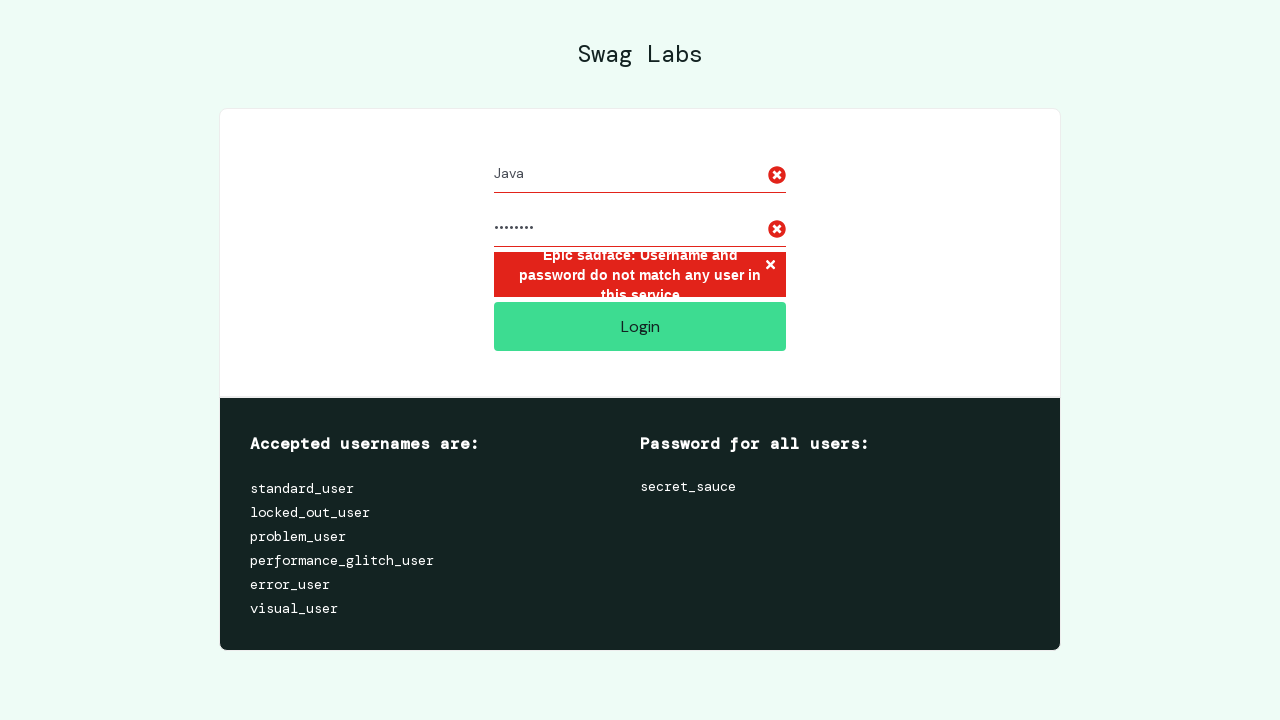

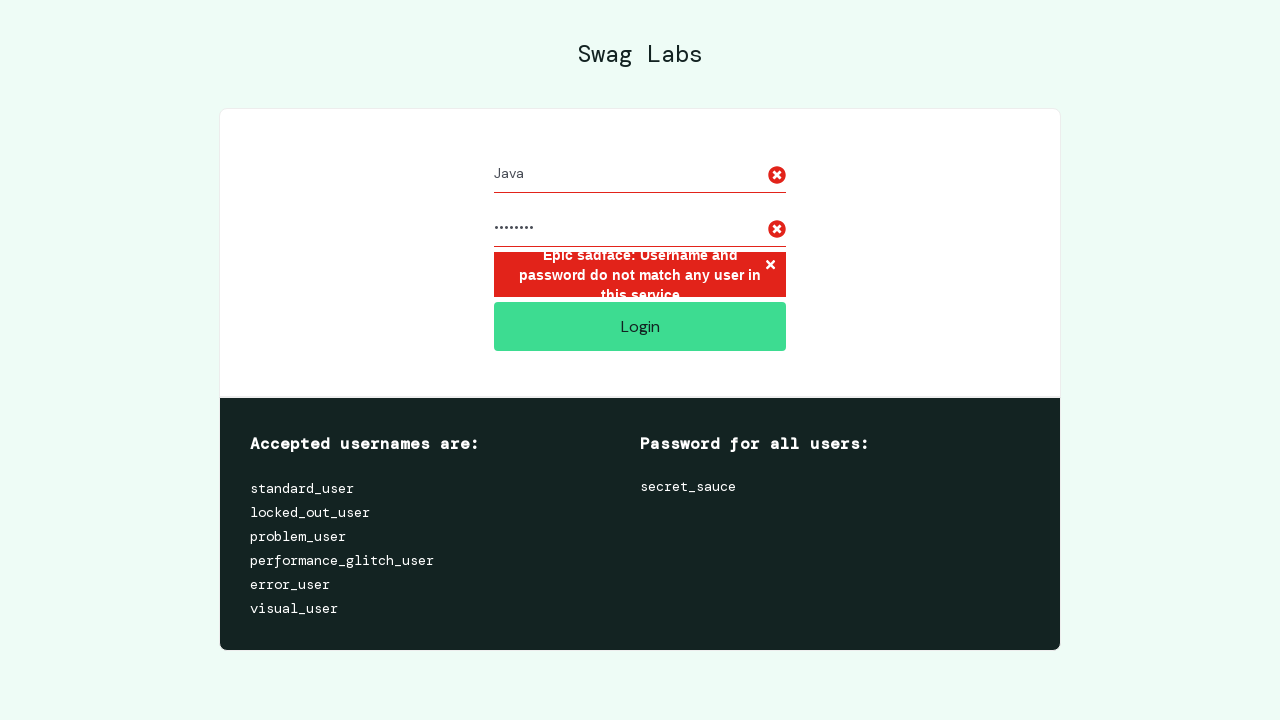